Tests right-click context menu functionality by performing a context click, verifying menu items are present, checking the count of menu items, and clicking on a specific menu option

Starting URL: https://swisnl.github.io/jQuery-contextMenu/demo.html

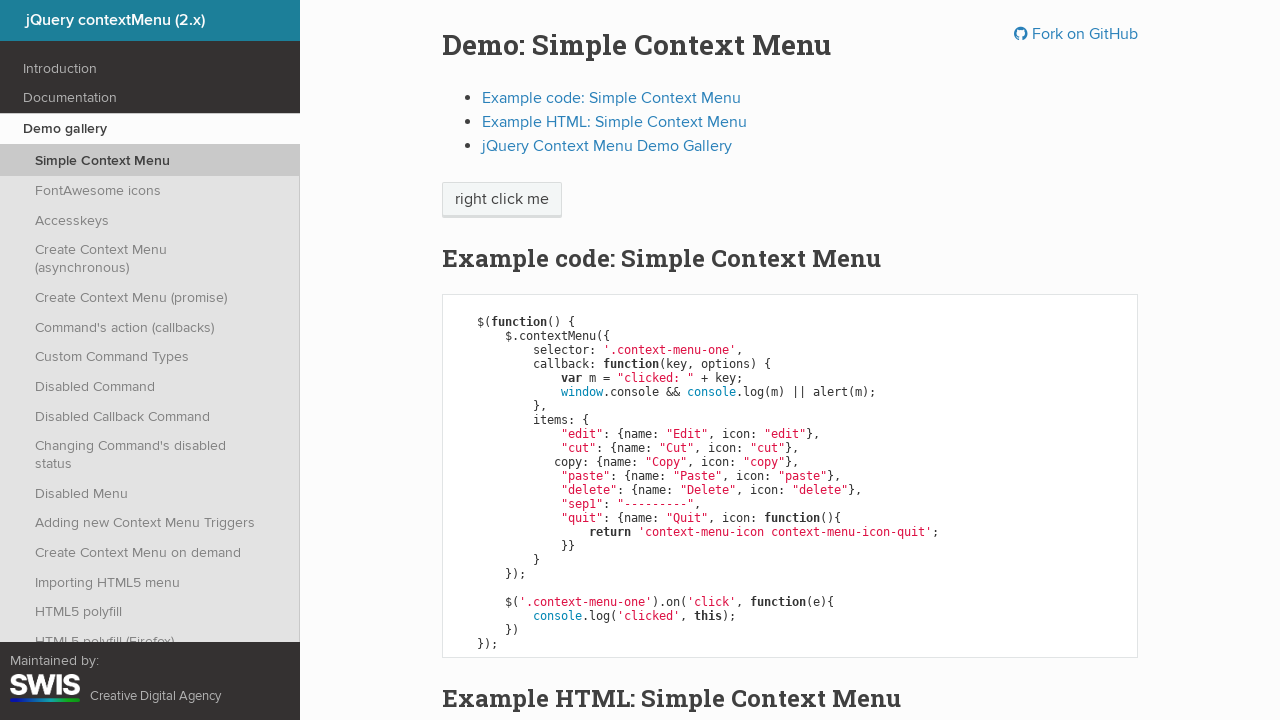

Located the right-click target element
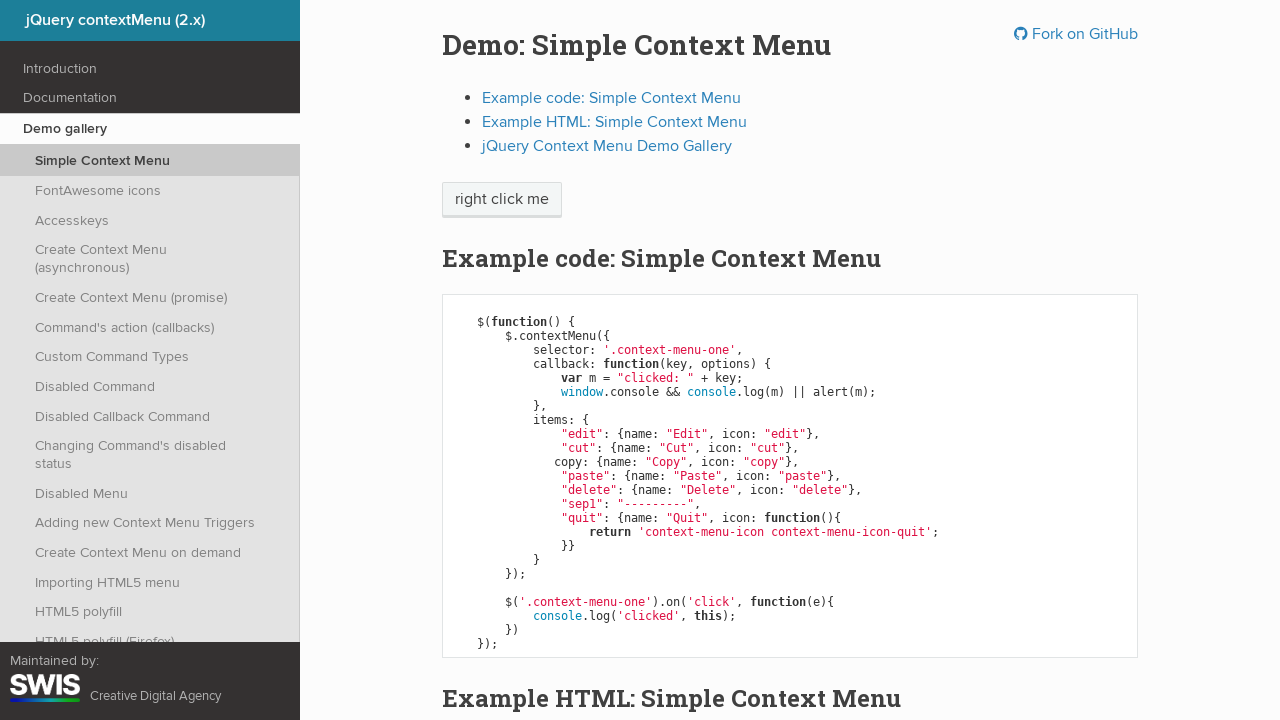

Performed context click (right-click) on target element at (502, 200) on xpath=//span[text()='right click me']
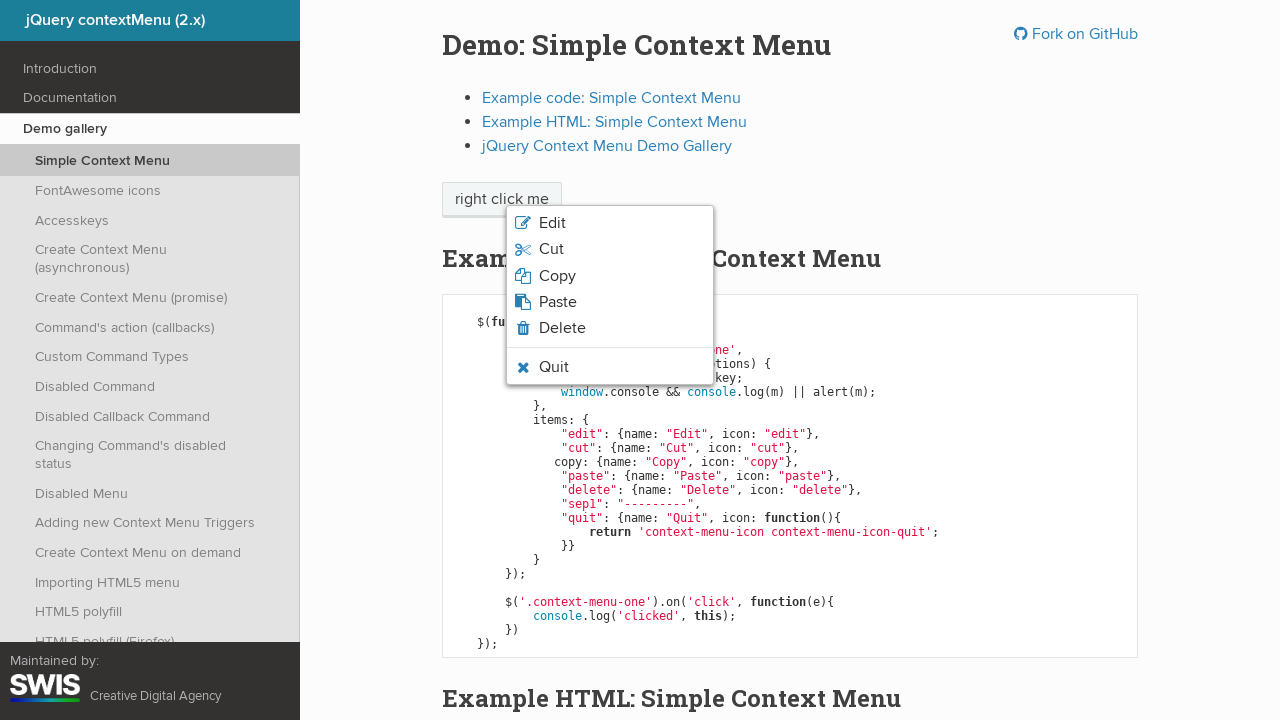

Retrieved all context menu items from the context menu
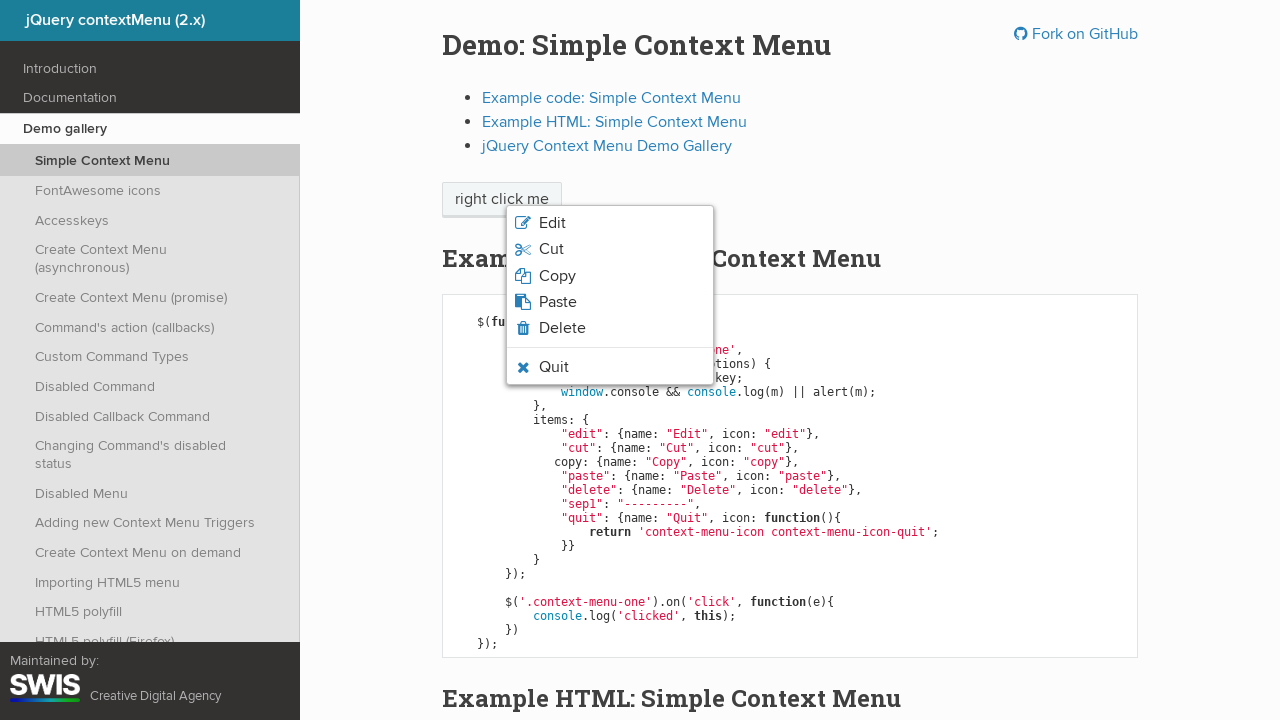

Verified 'Cut' option presence in context menu
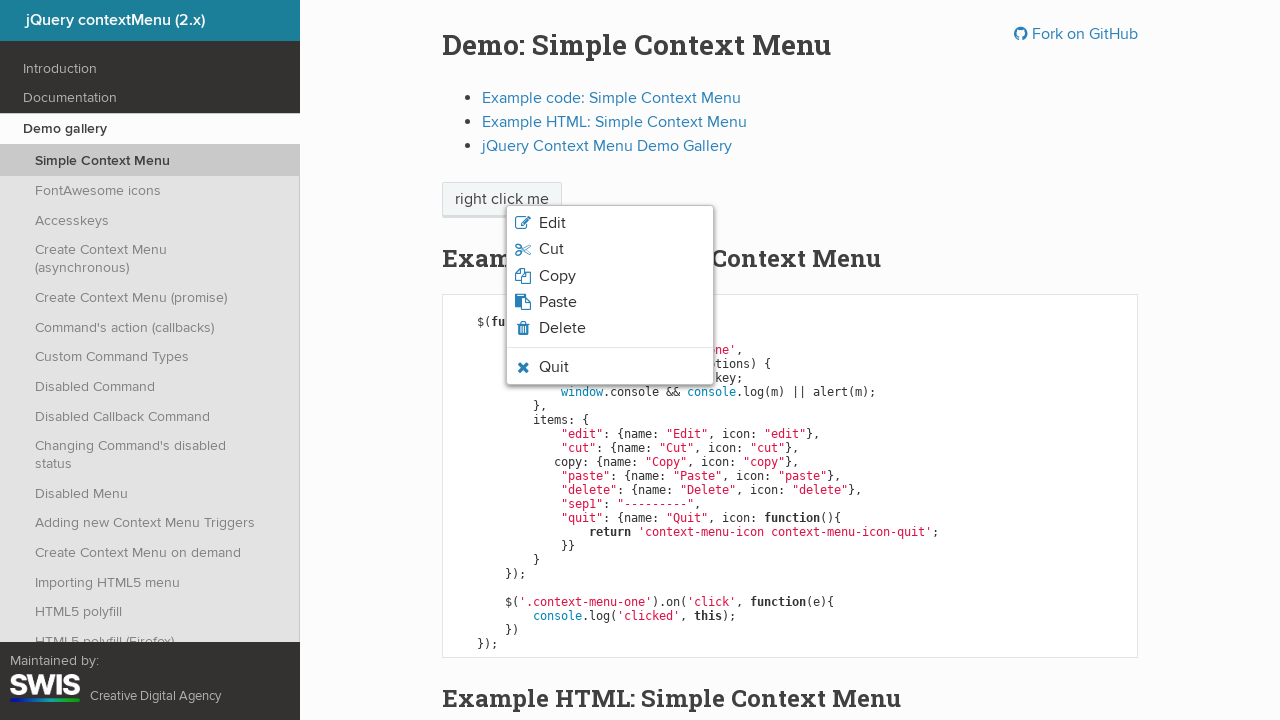

Verified context menu item count is 6
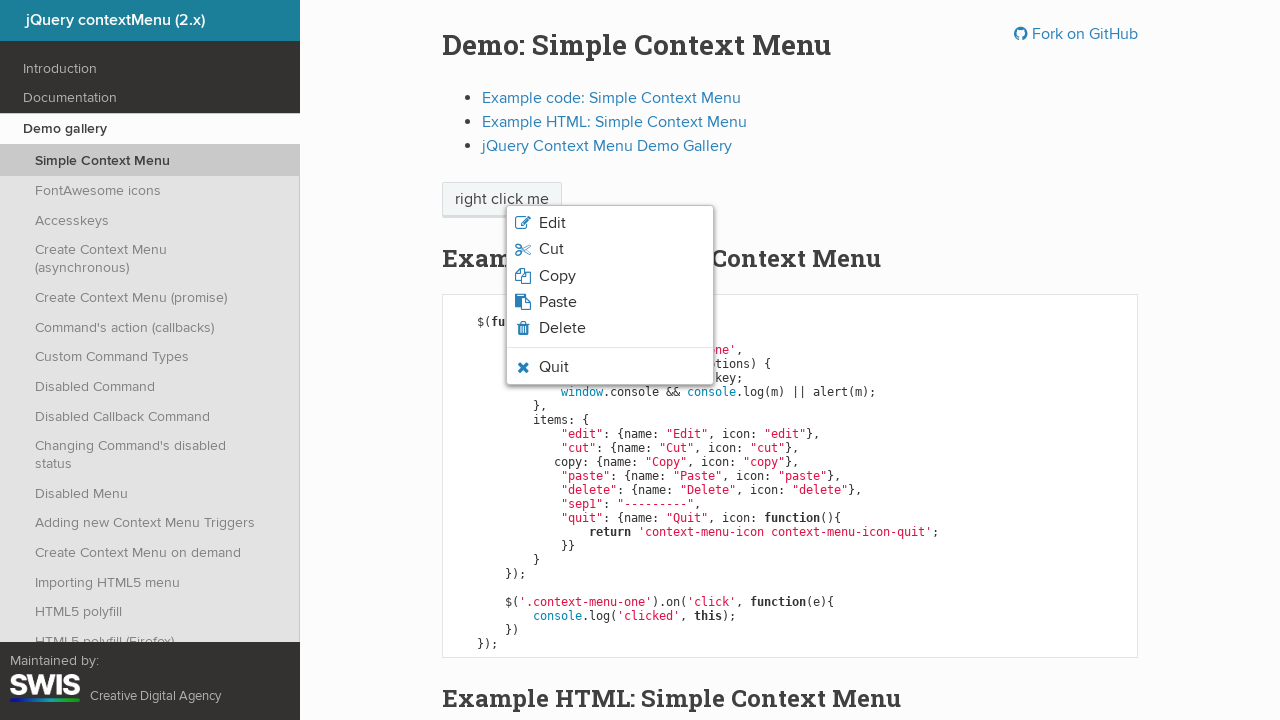

Closed context menu by clicking on body at (640, 360) on body
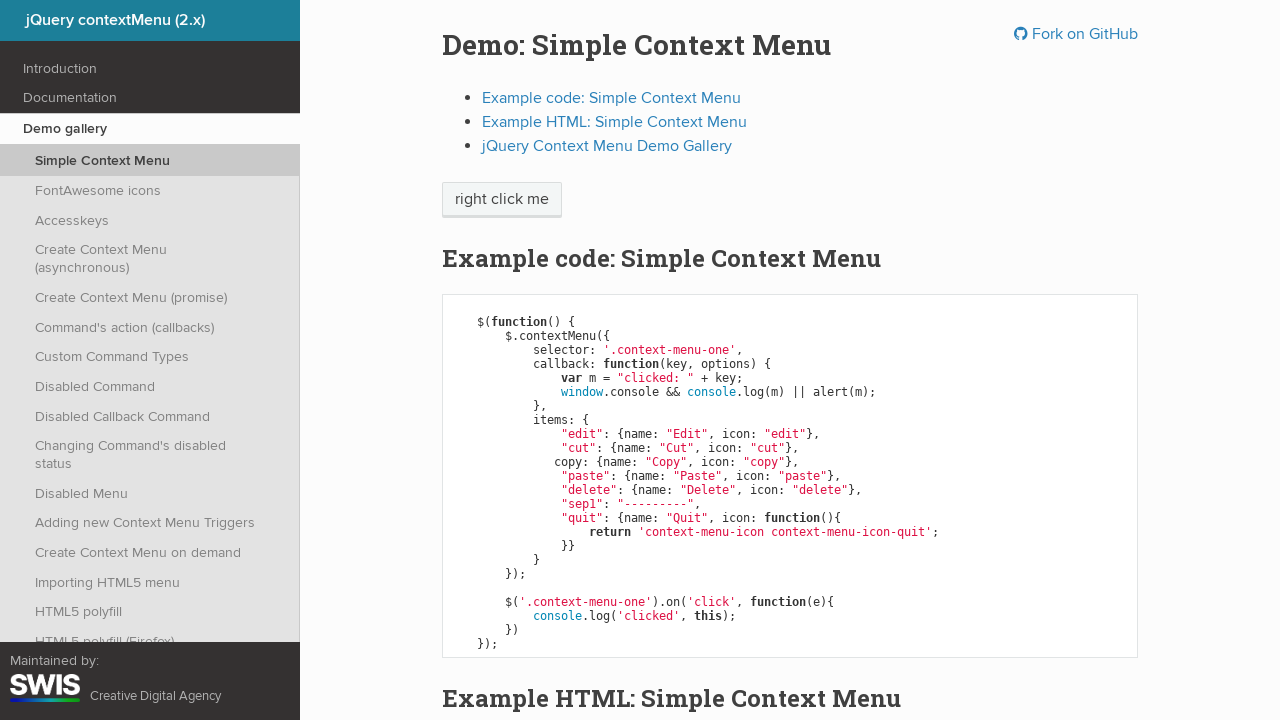

Performed second context click to display menu again at (502, 200) on xpath=//span[text()='right click me']
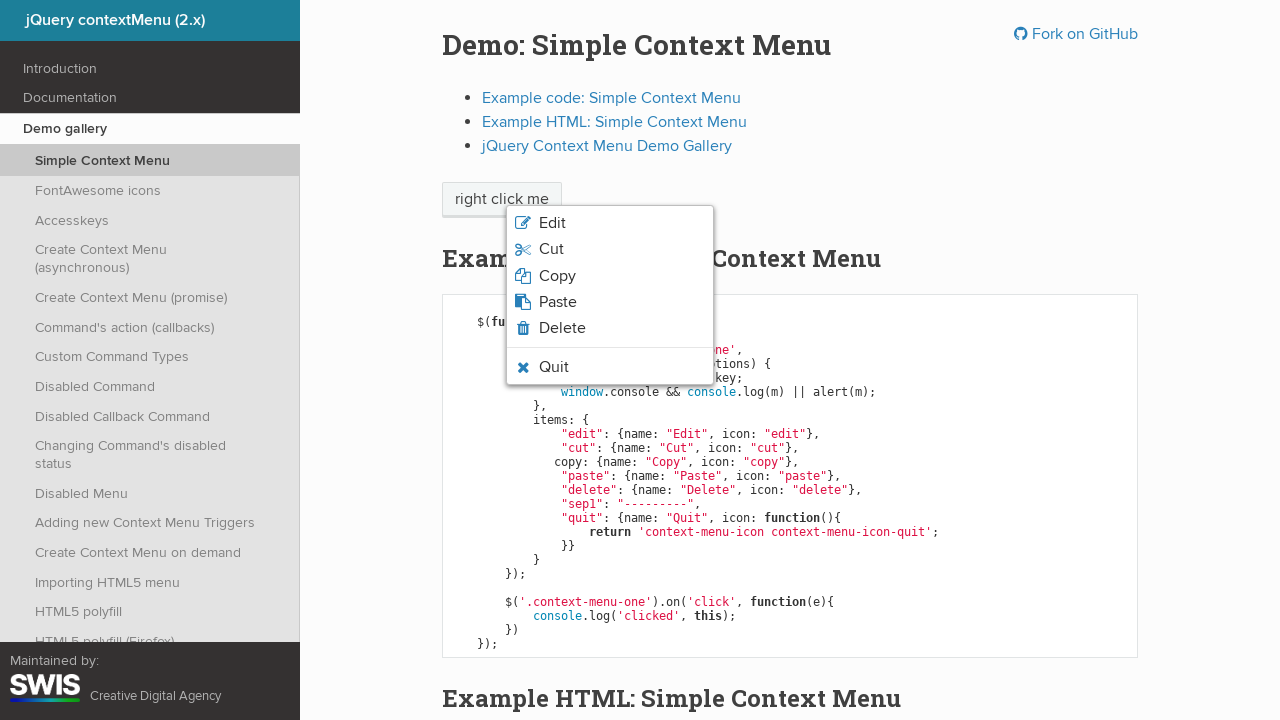

Clicked on 'Copy' option from context menu at (557, 276) on xpath=//ul[@class='context-menu-list context-menu-root']/li//span[text()='Copy']
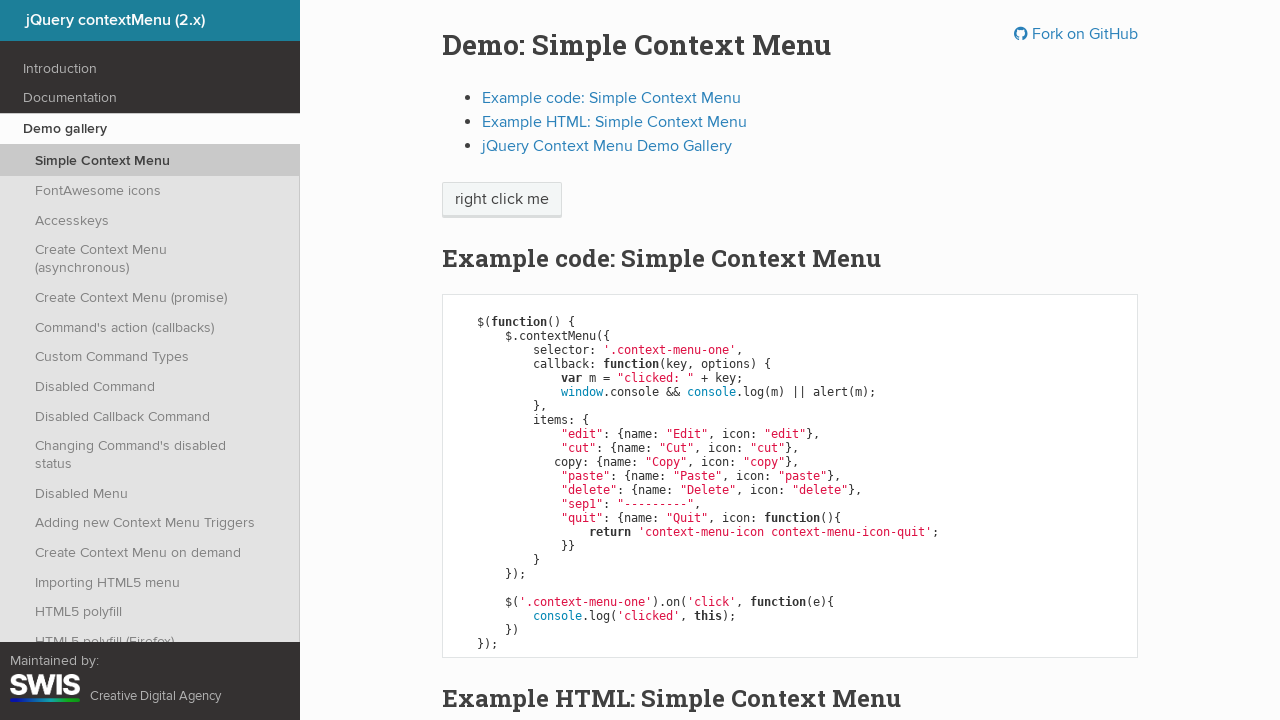

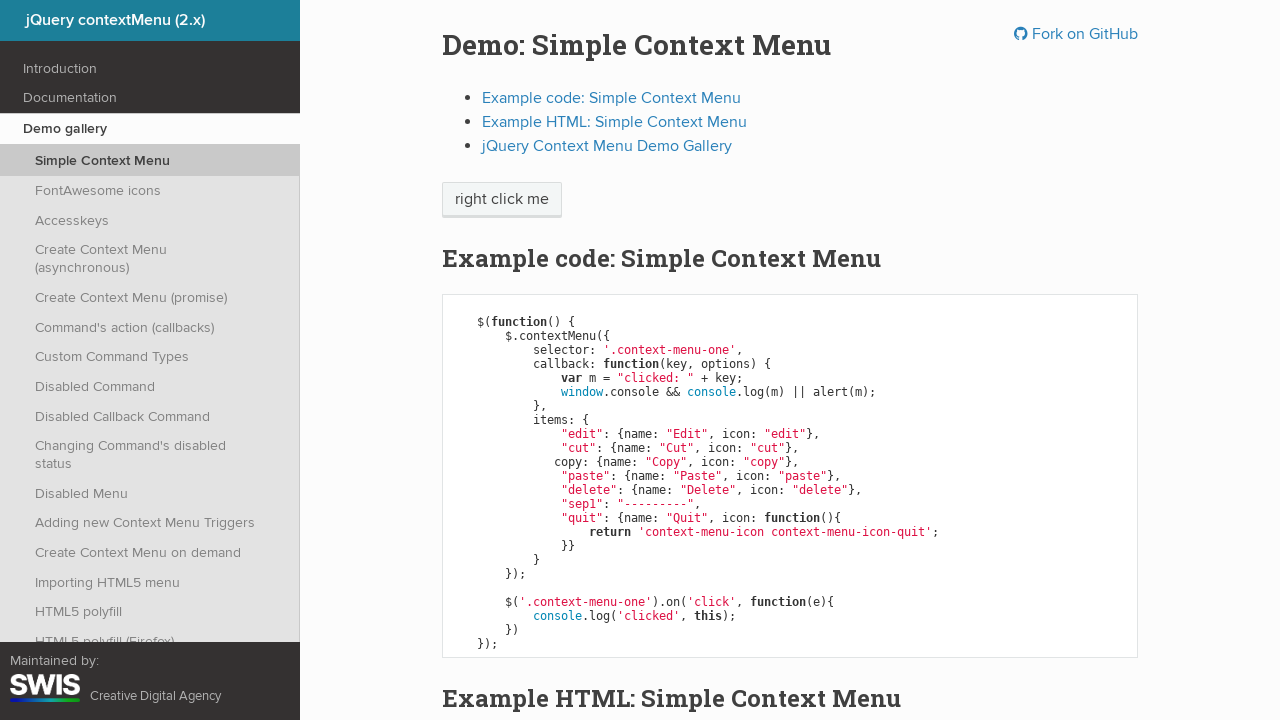